Tests drag-and-drop functionality on jQueryUI demo page by dragging an element to a droppable target and verifying the drop was successful

Starting URL: https://jqueryui.com/droppable/

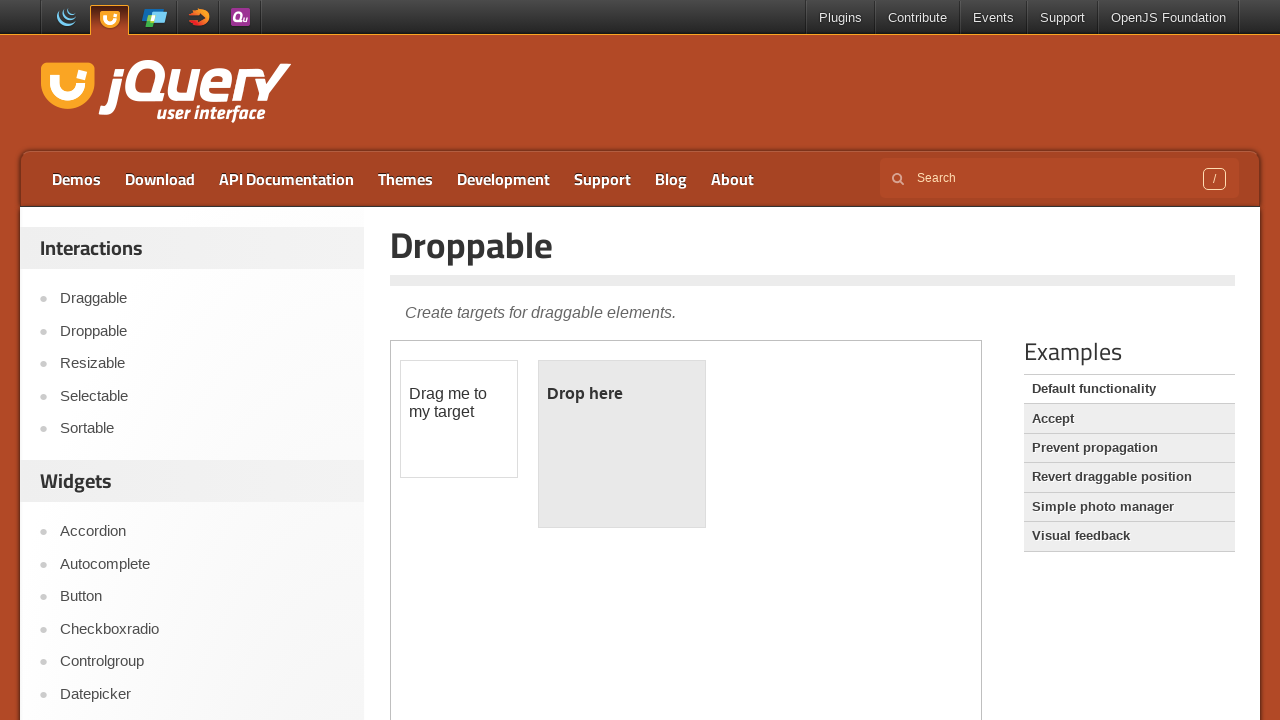

Located demo iframe containing draggable elements
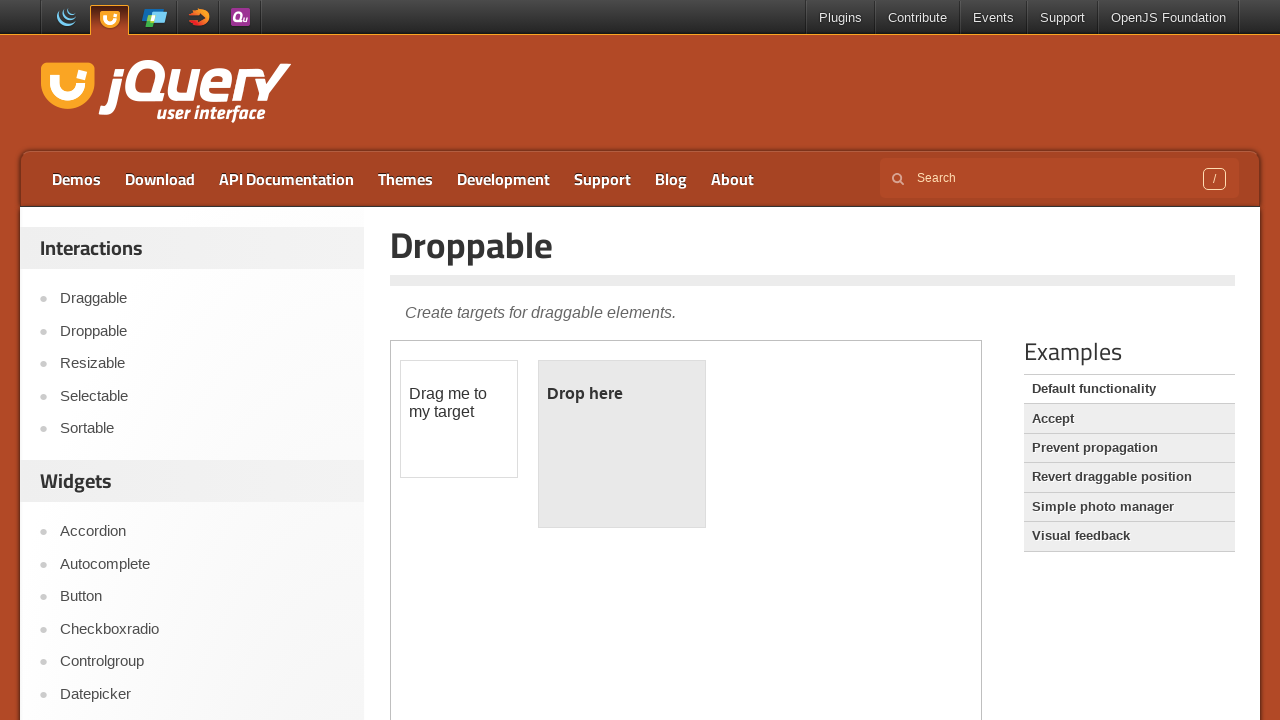

Located draggable element with id 'draggable'
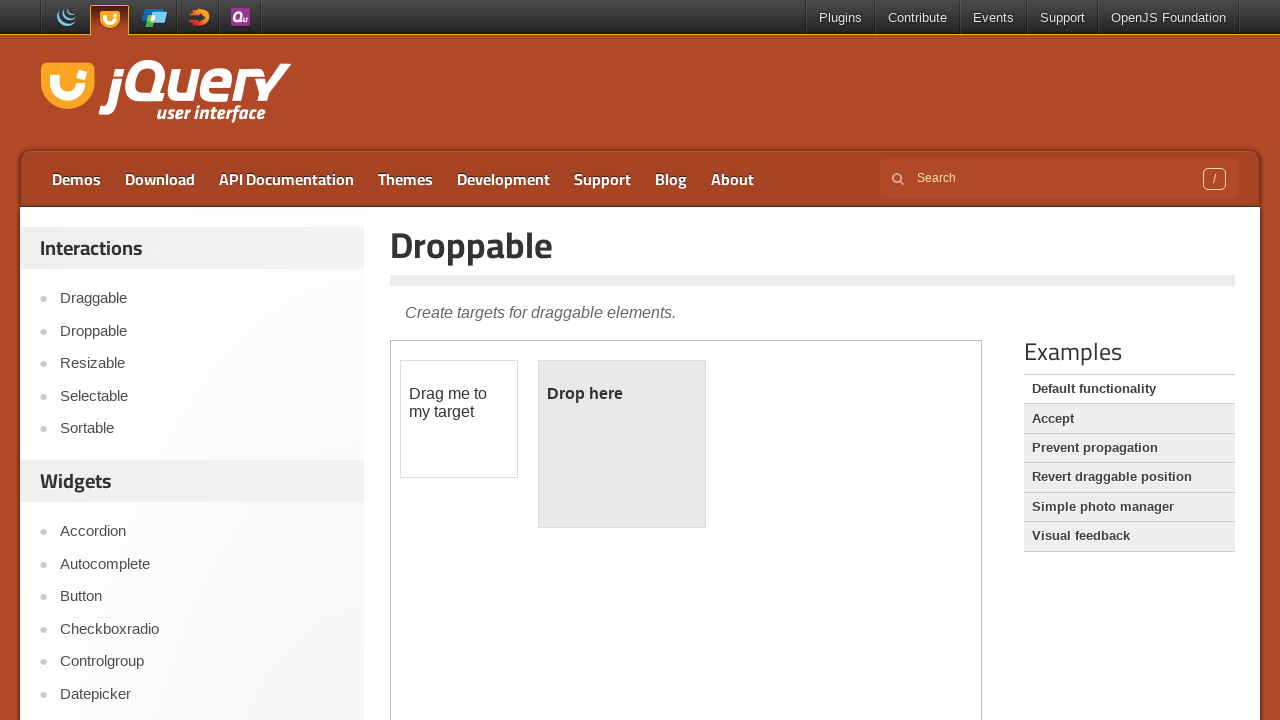

Located droppable target element with id 'droppable'
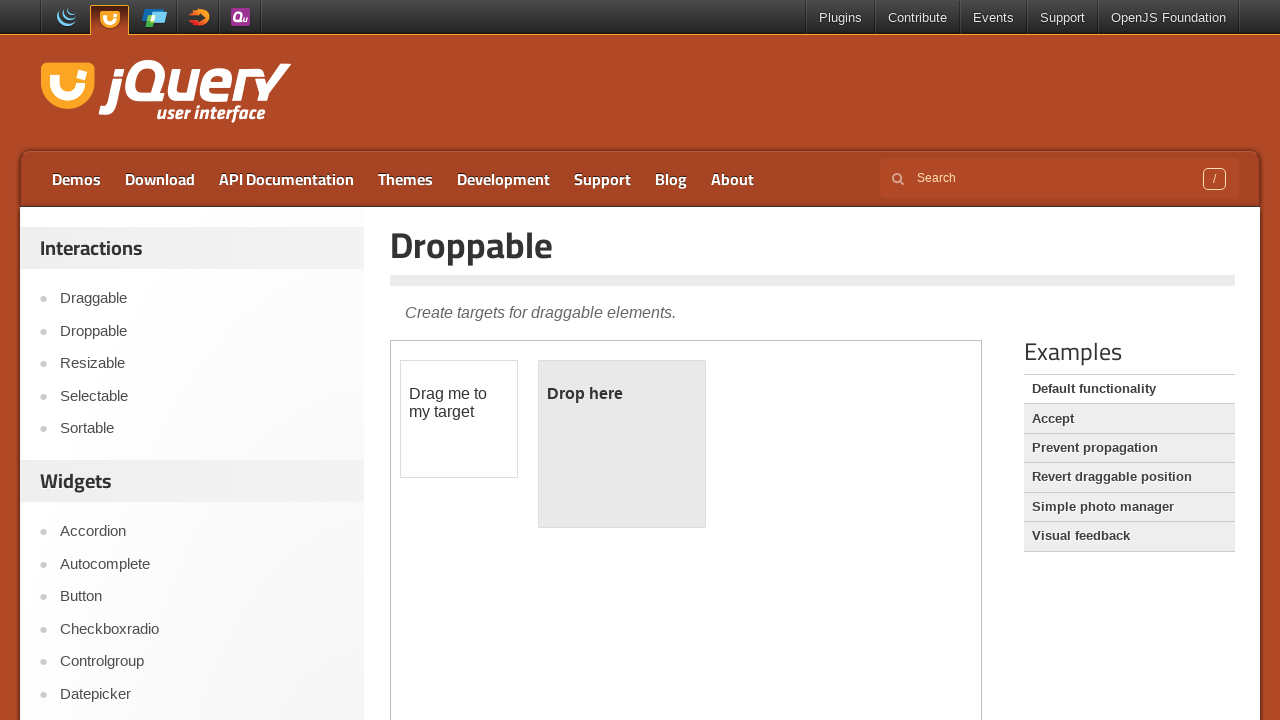

Dragged element from draggable to droppable target at (622, 444)
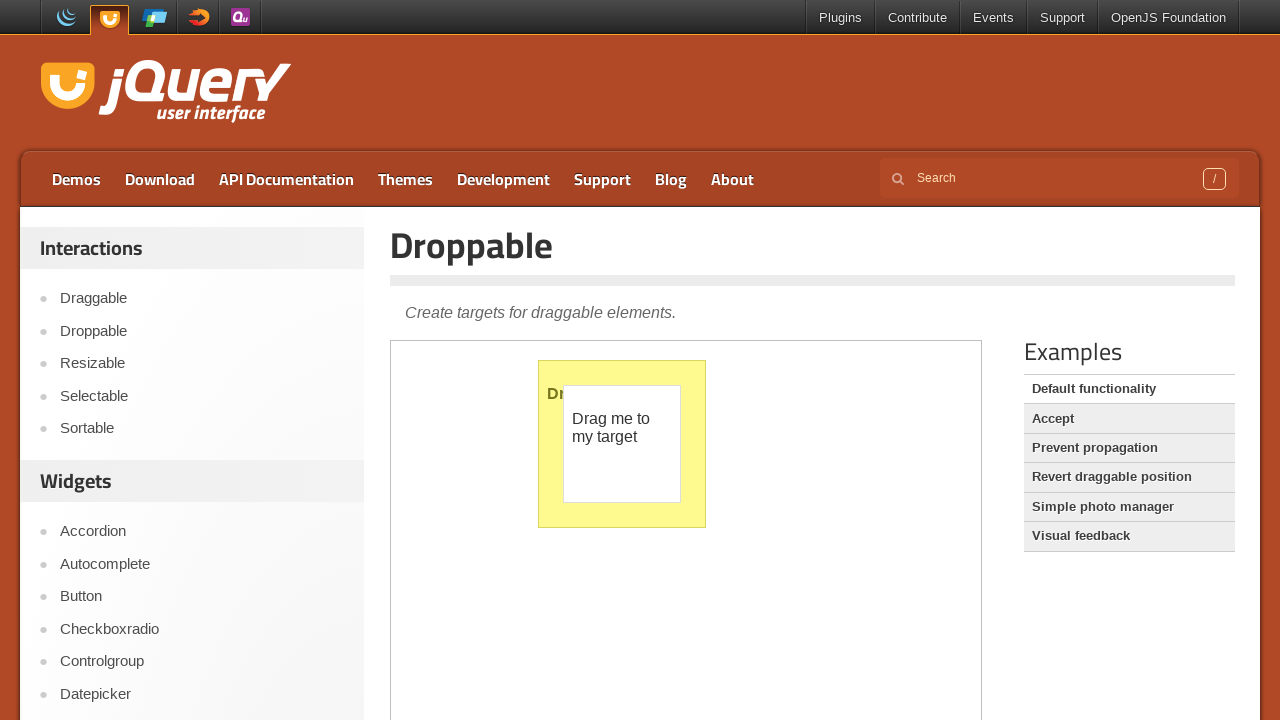

Verified droppable element now displays 'Dropped!' text - drag and drop successful
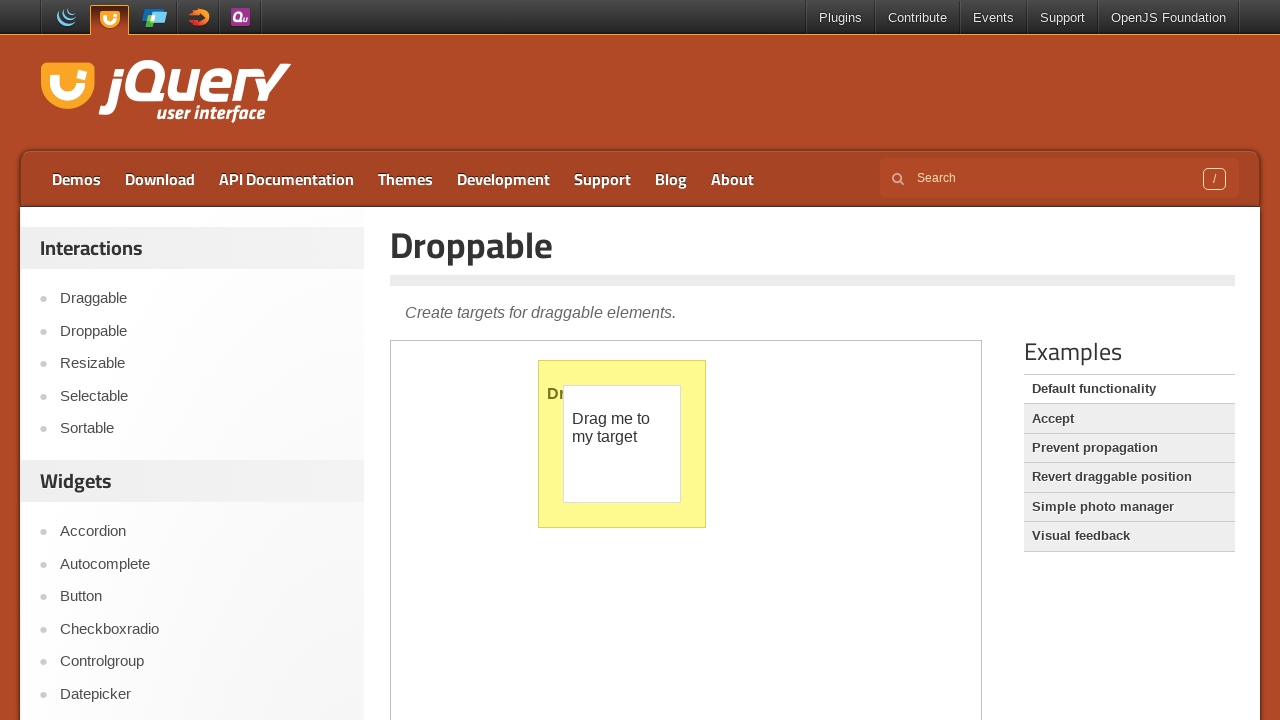

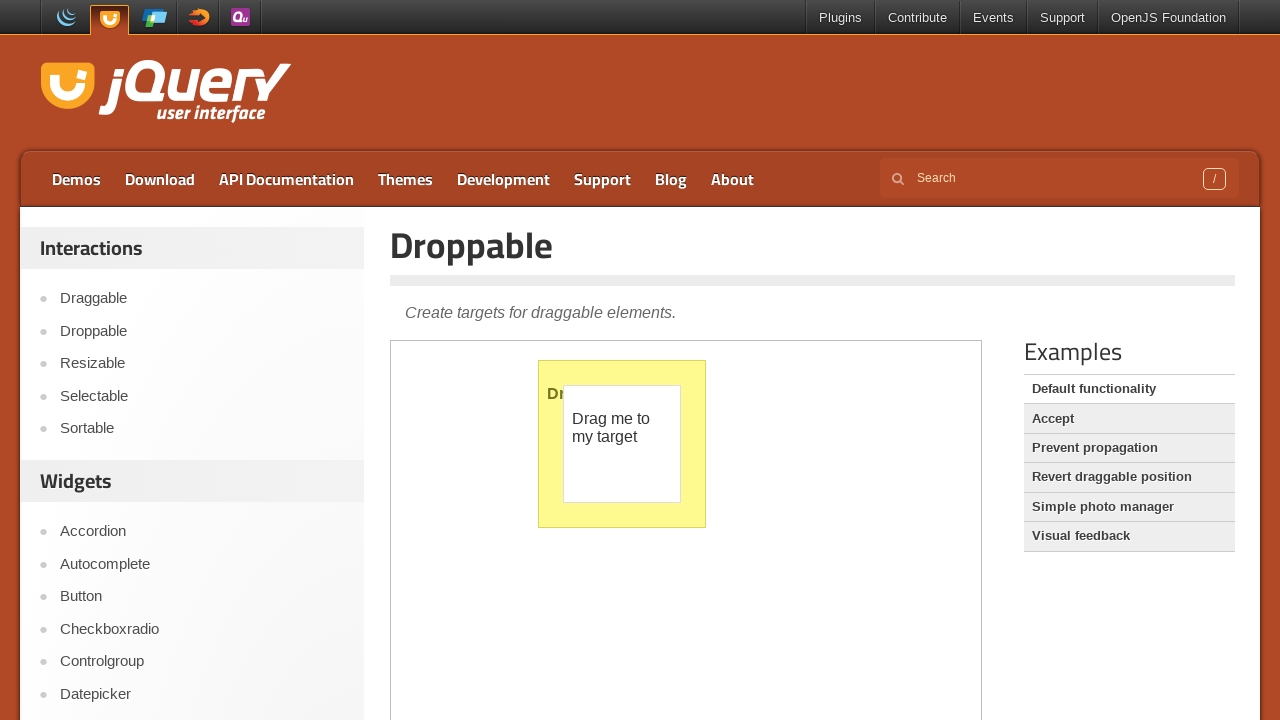